Tests that the 'Clear completed' button displays correct text when items are completed.

Starting URL: https://demo.playwright.dev/todomvc

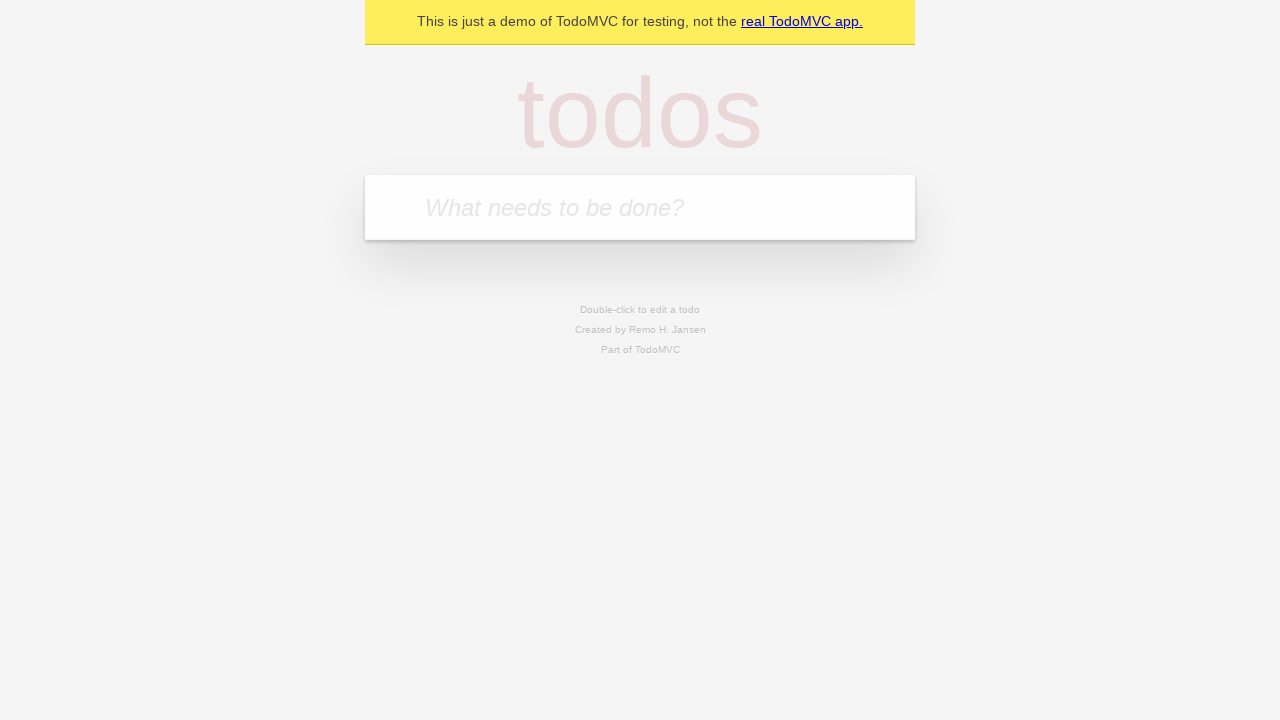

Filled todo input with 'buy some cheese' on internal:attr=[placeholder="What needs to be done?"i]
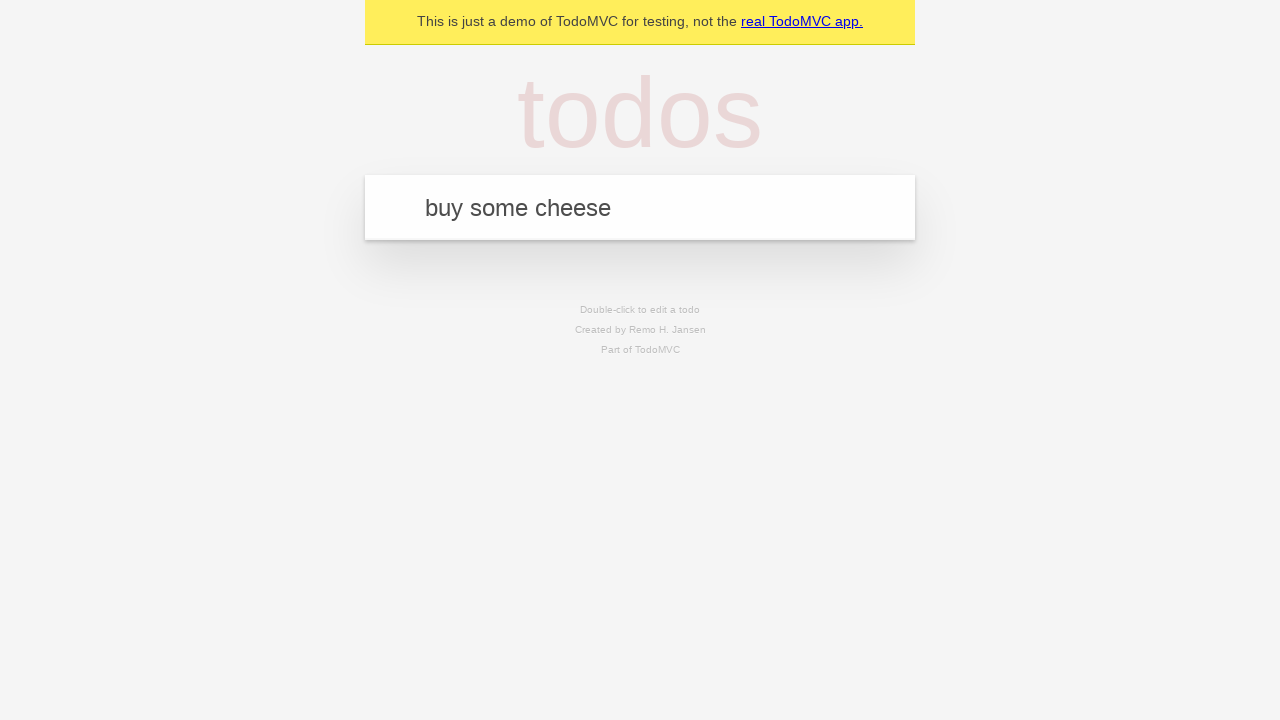

Pressed Enter to add first todo on internal:attr=[placeholder="What needs to be done?"i]
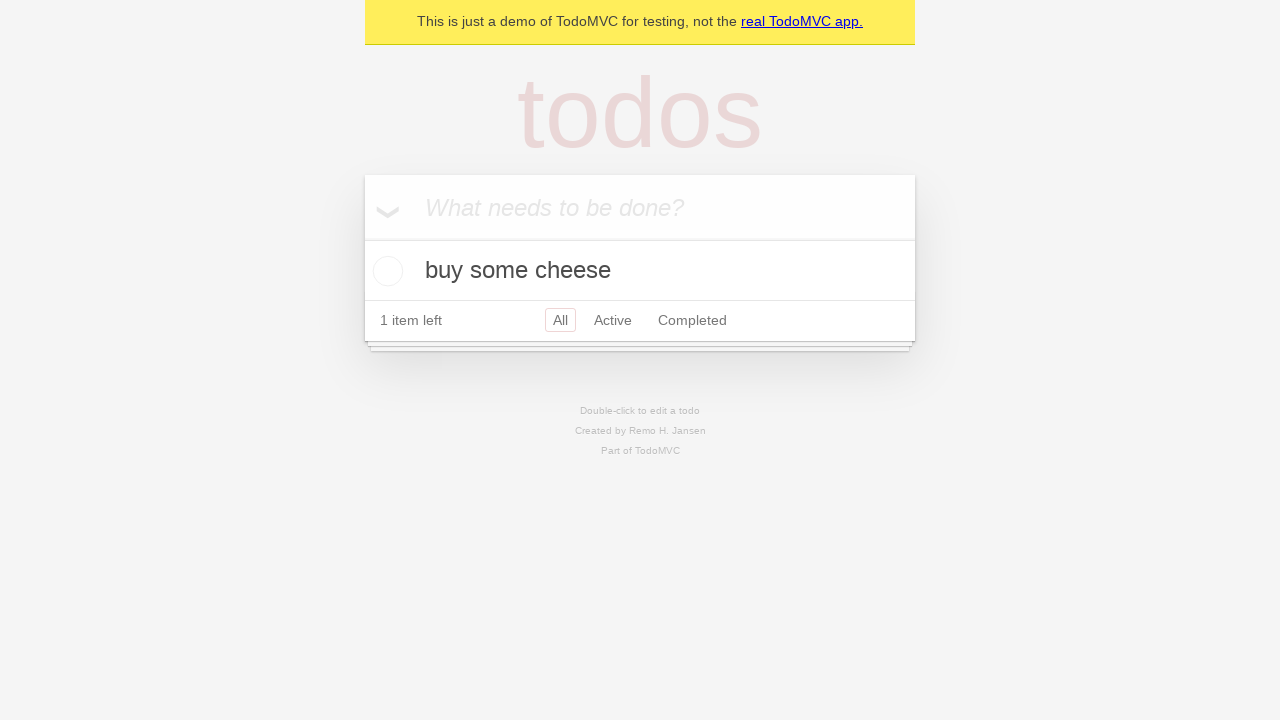

Filled todo input with 'feed the cat' on internal:attr=[placeholder="What needs to be done?"i]
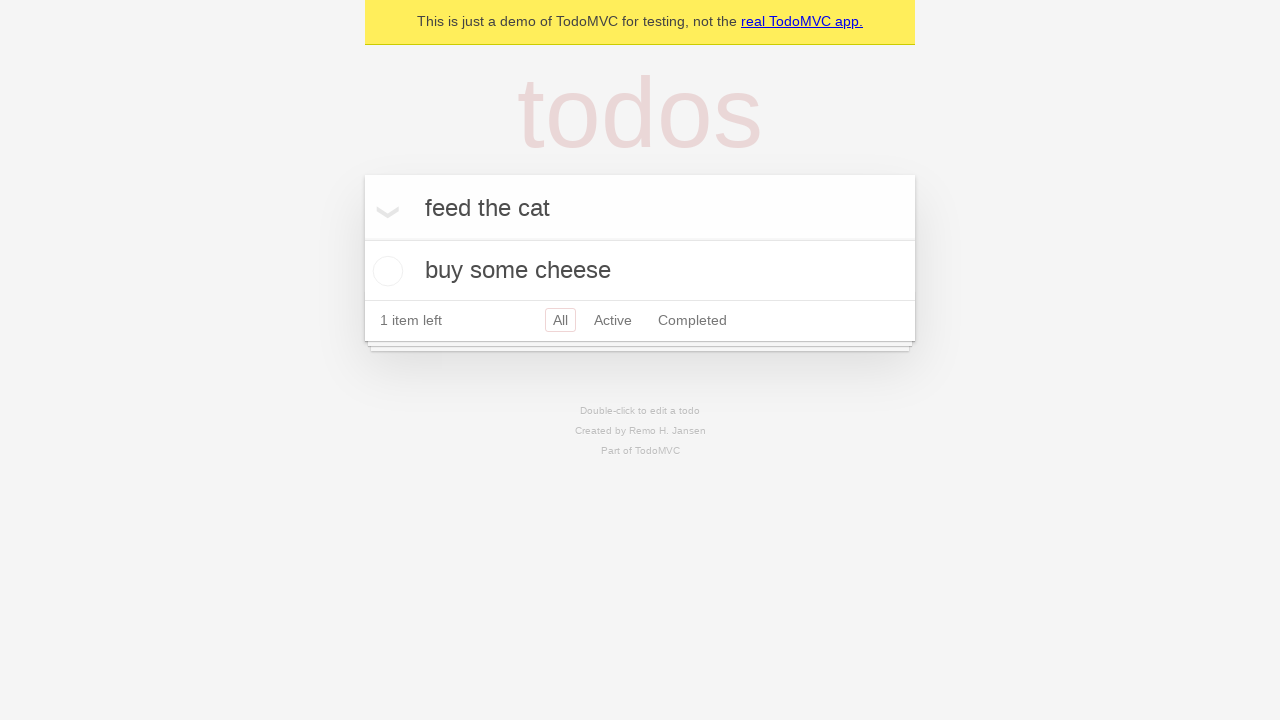

Pressed Enter to add second todo on internal:attr=[placeholder="What needs to be done?"i]
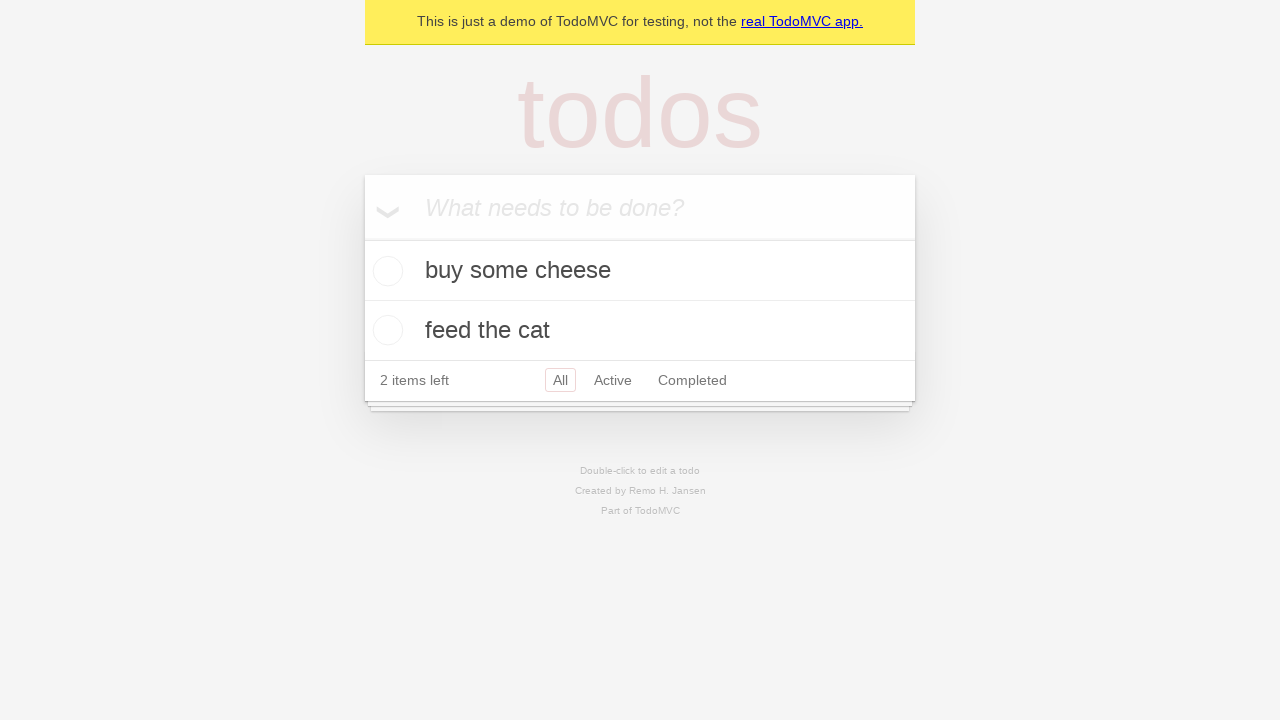

Filled todo input with 'book a doctors appointment' on internal:attr=[placeholder="What needs to be done?"i]
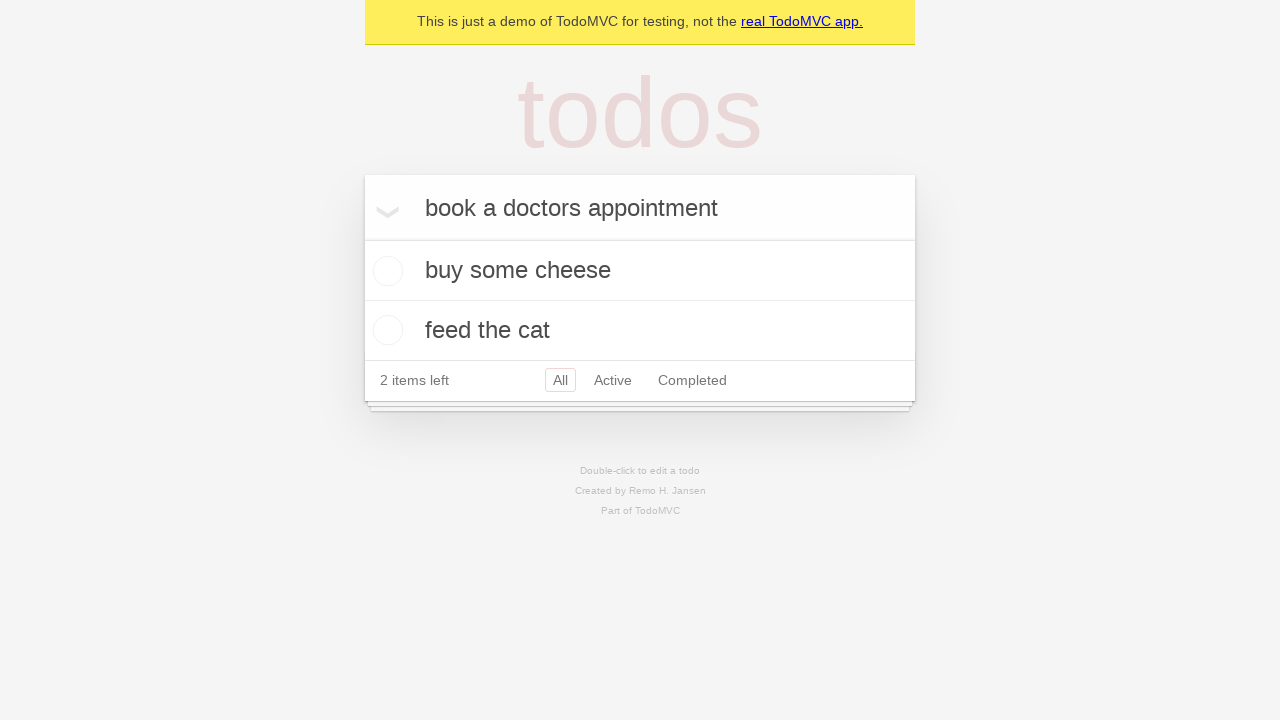

Pressed Enter to add third todo on internal:attr=[placeholder="What needs to be done?"i]
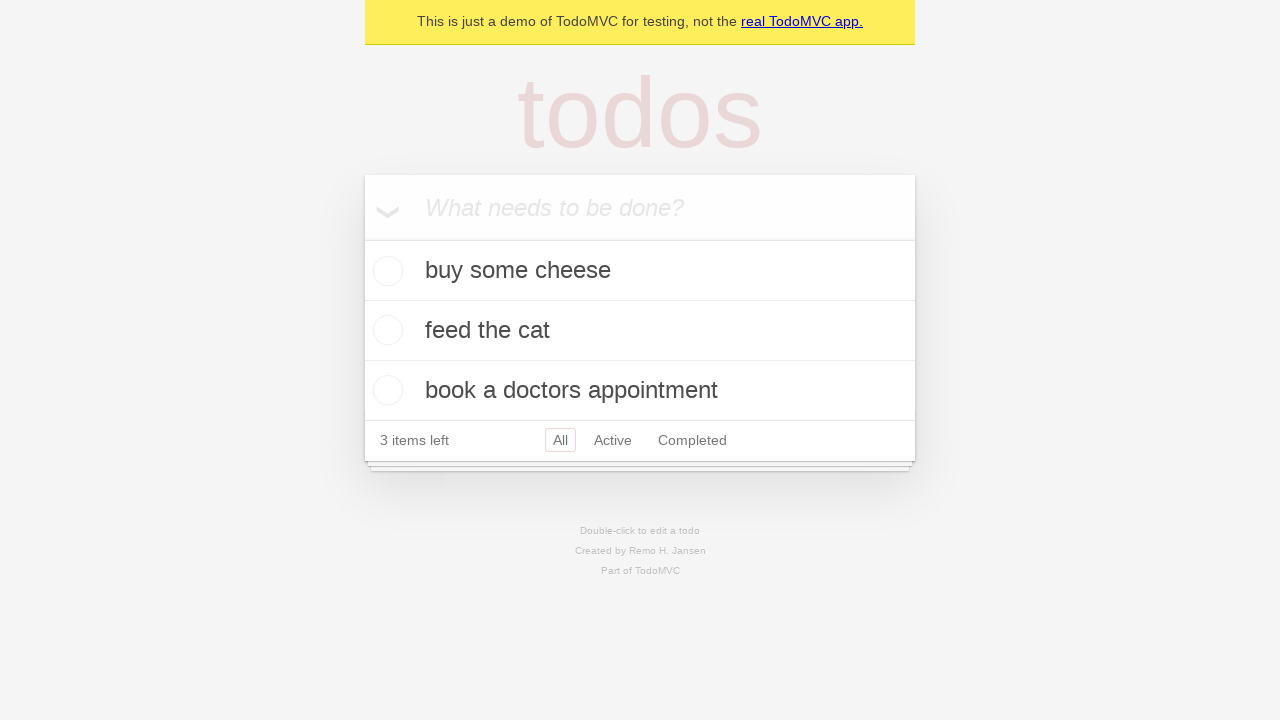

Checked the first todo item as completed at (385, 271) on .todo-list li .toggle >> nth=0
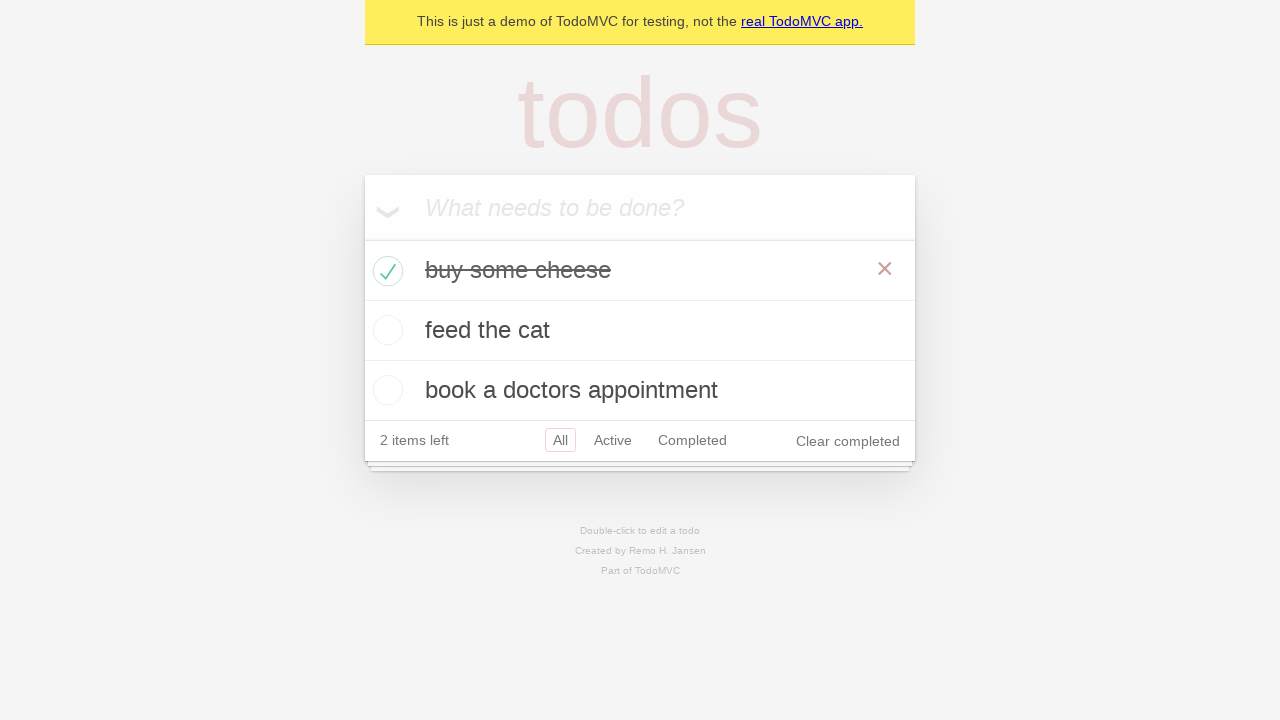

Waited for 'Clear completed' button to appear
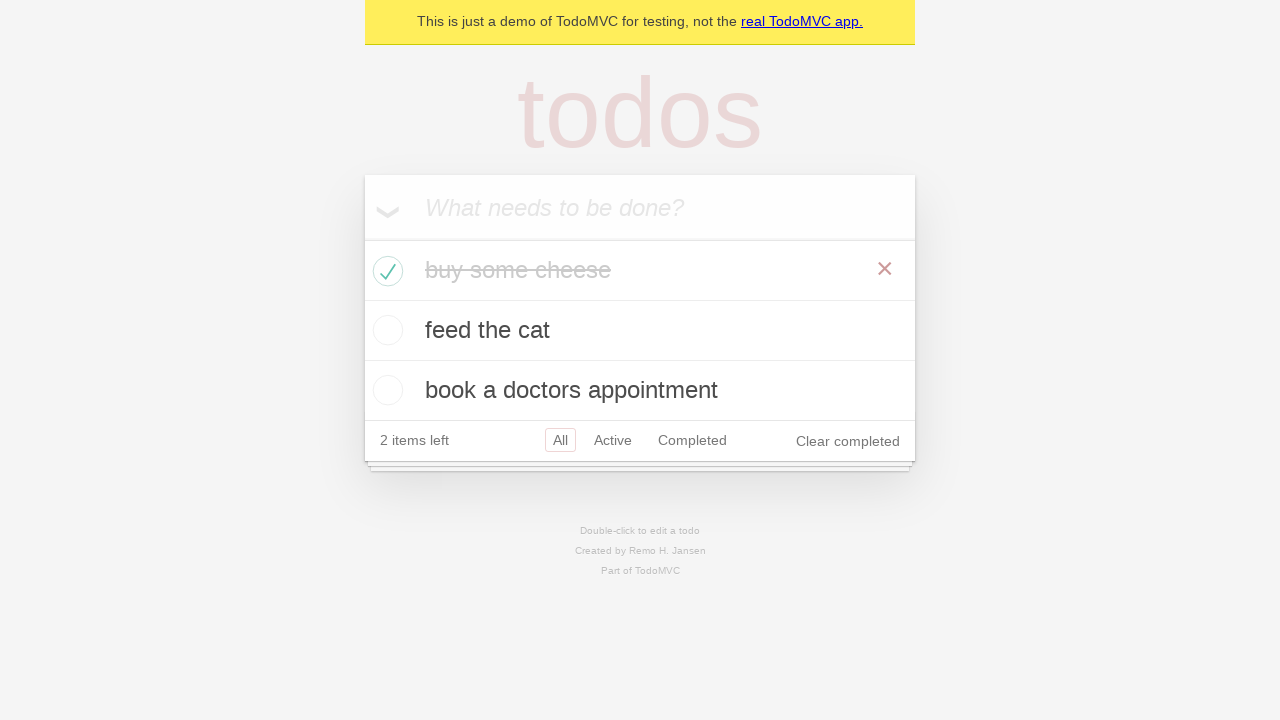

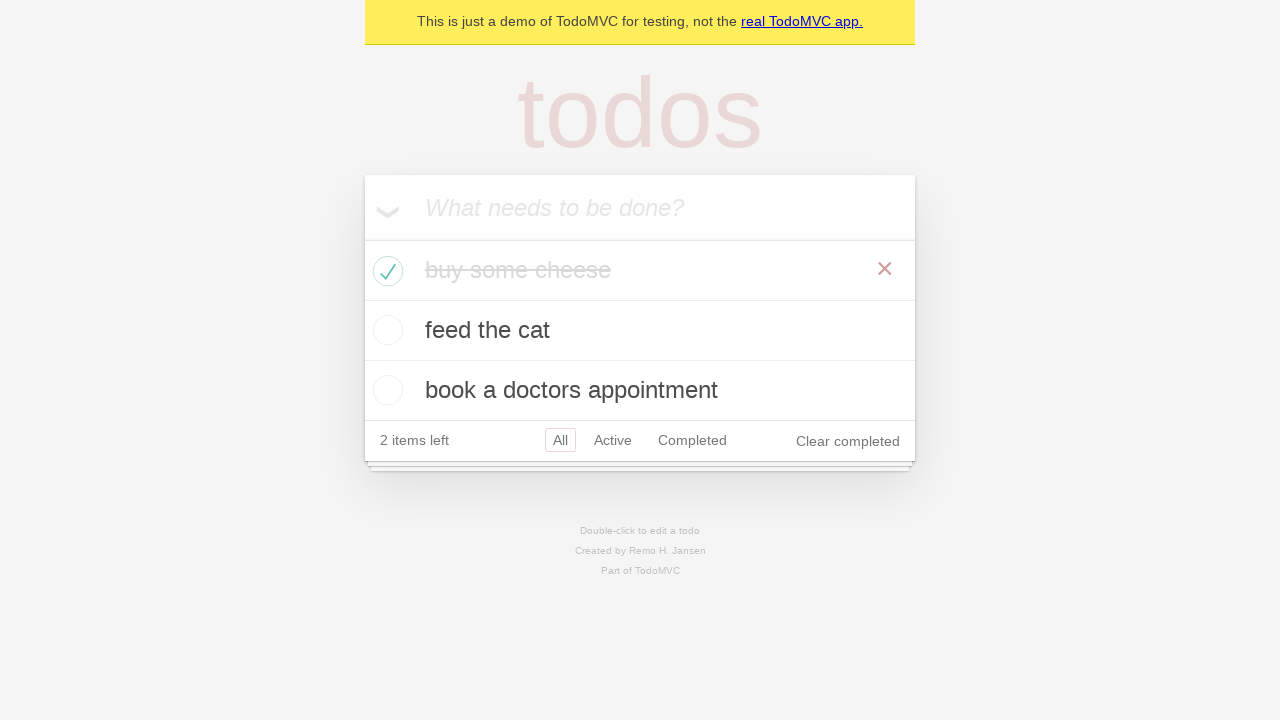